Tests flight booking flow on BlazeDemo by selecting departure/destination cities, choosing a flight, and filling in purchase details

Starting URL: https://blazedemo.com/

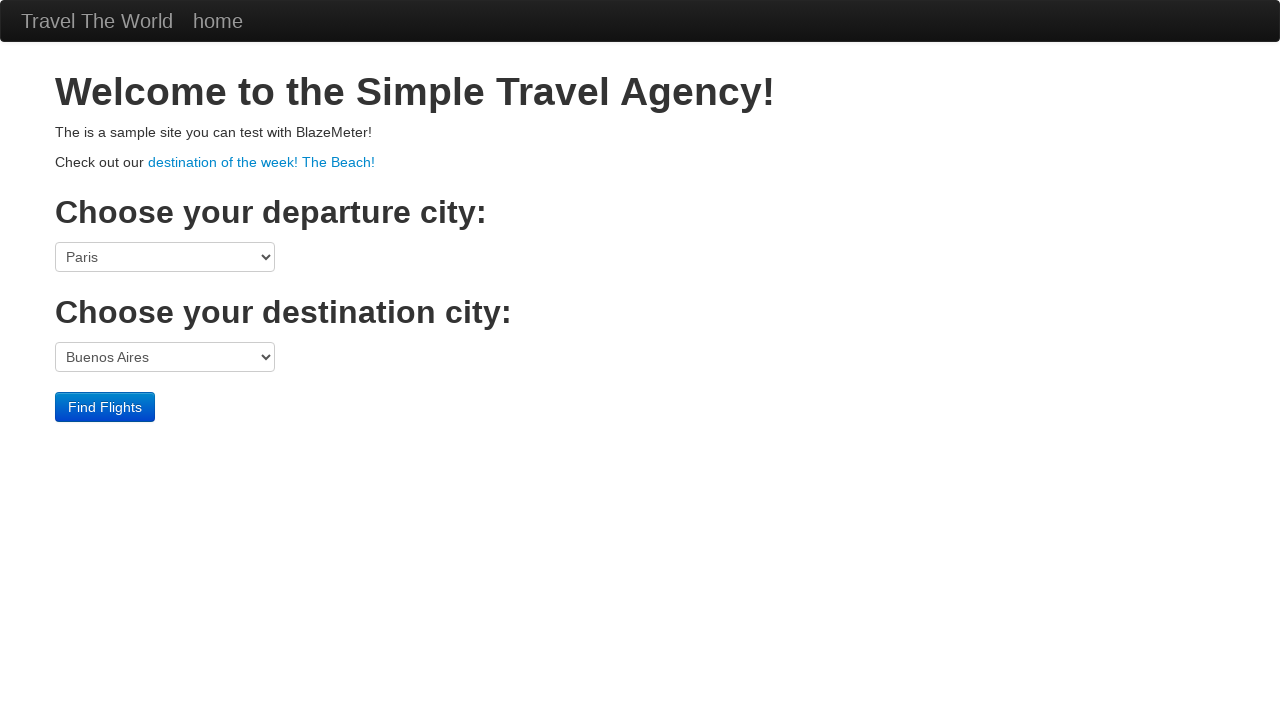

Clicked departure city dropdown at (165, 257) on select[name='fromPort']
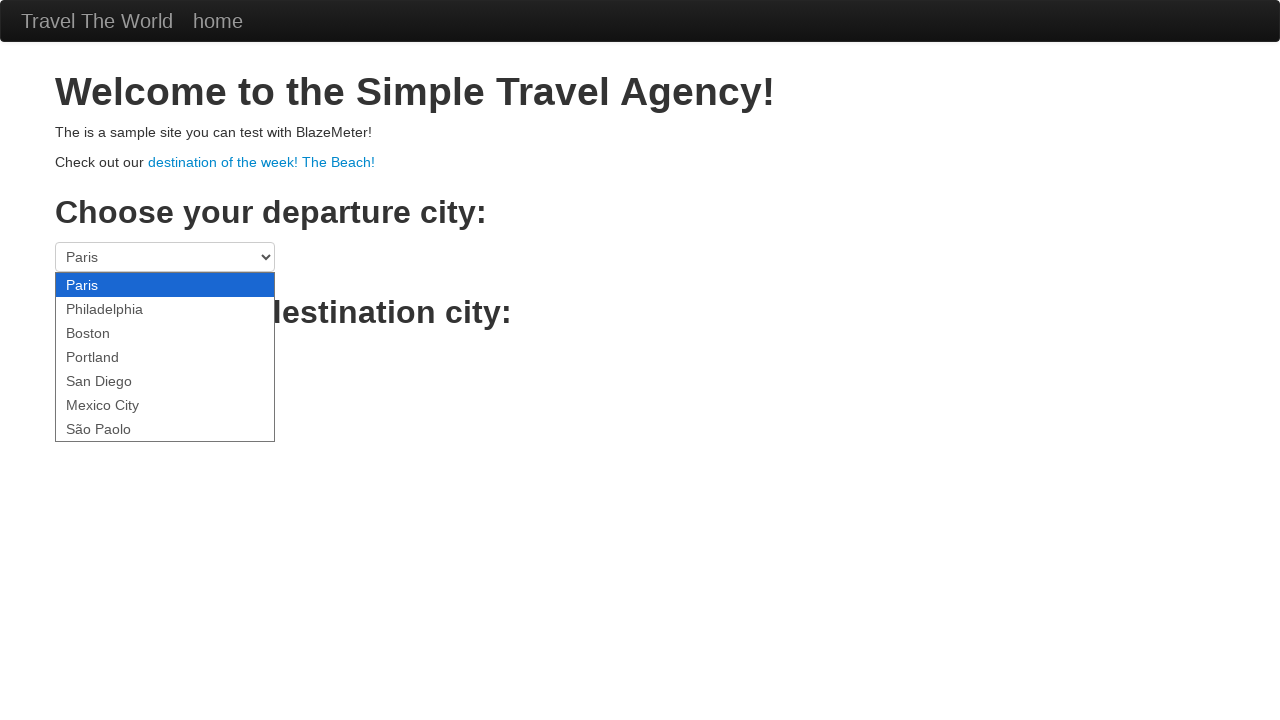

Selected departure city from dropdown on select[name='fromPort']
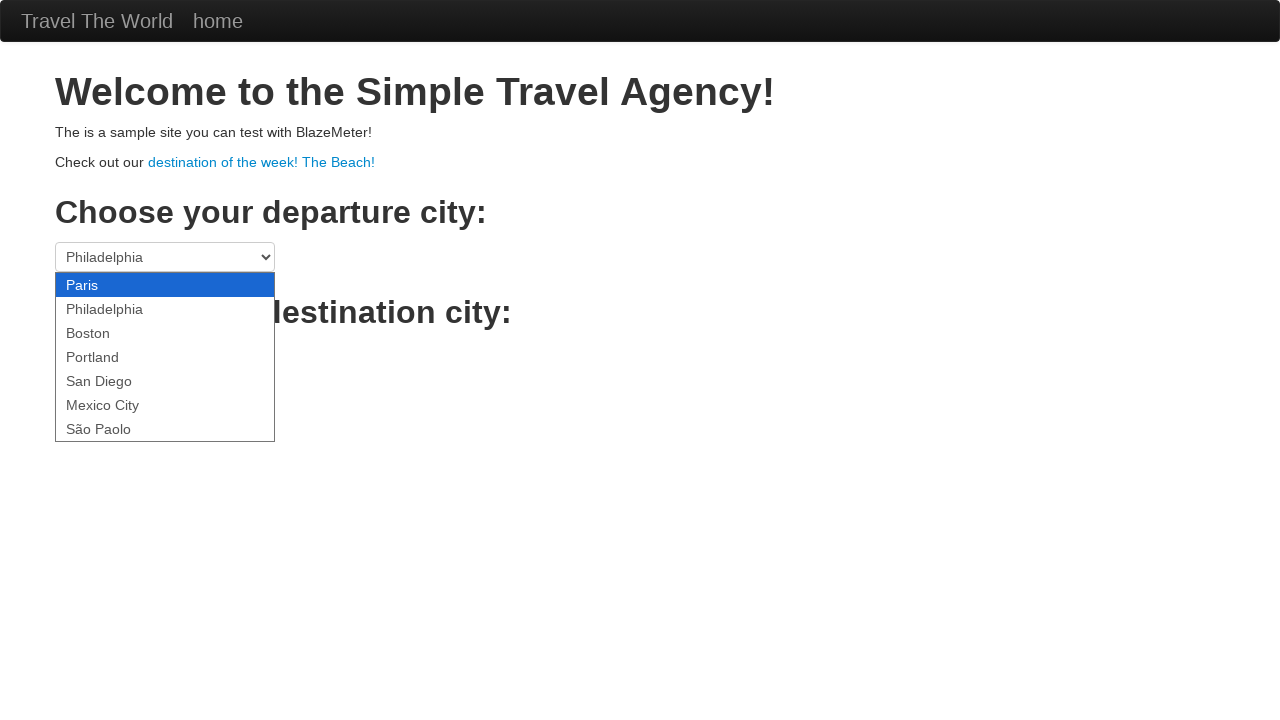

Clicked destination city dropdown at (165, 357) on select[name='toPort']
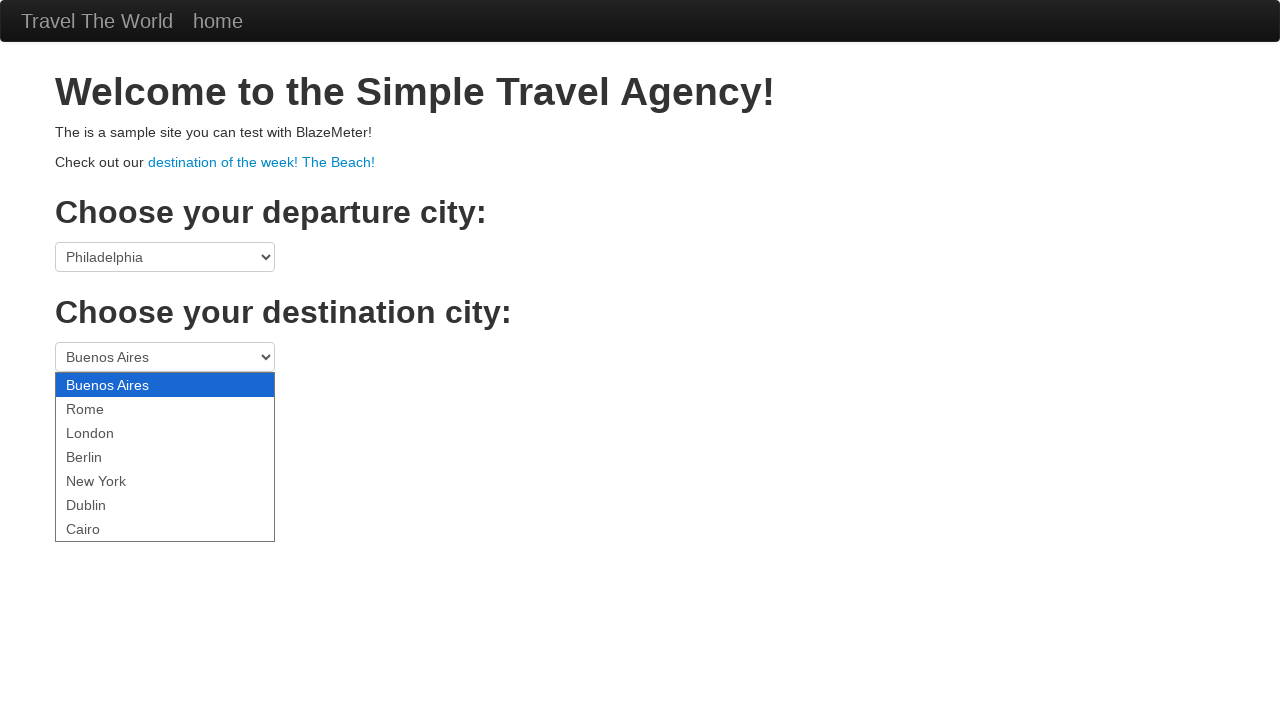

Selected destination city from dropdown on select[name='toPort']
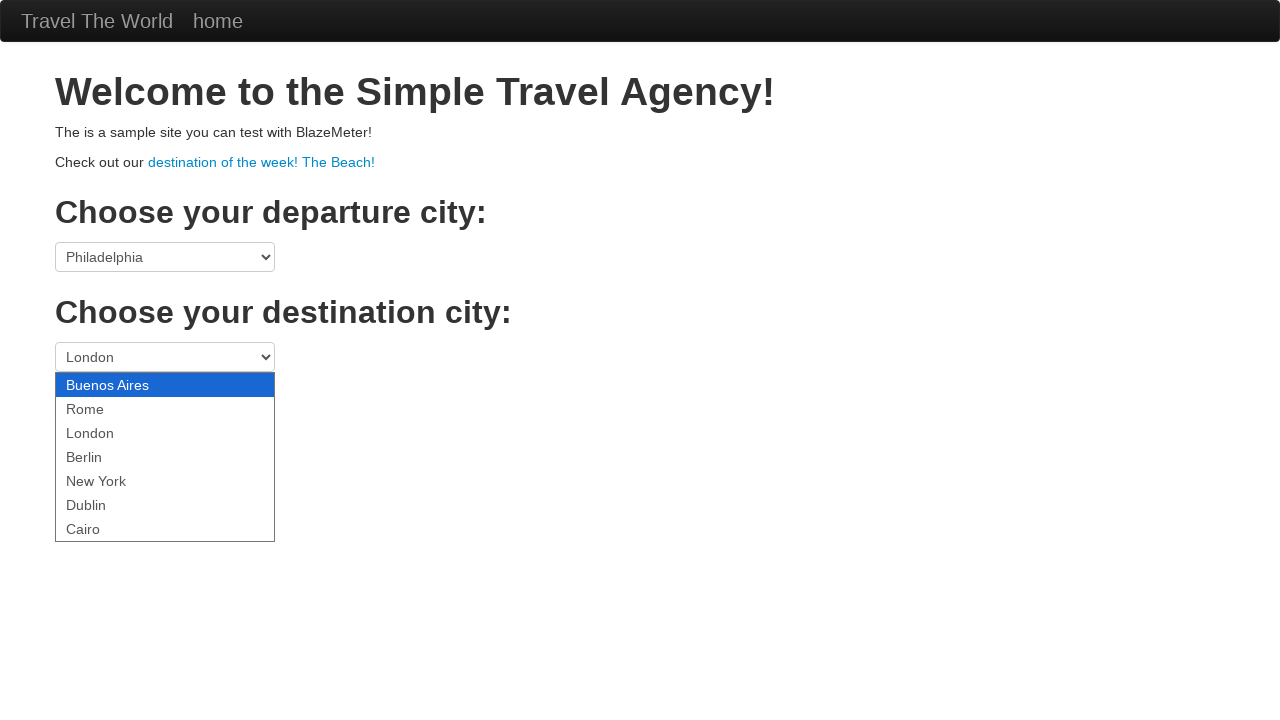

Submitted flight search form at (105, 407) on .btn-primary
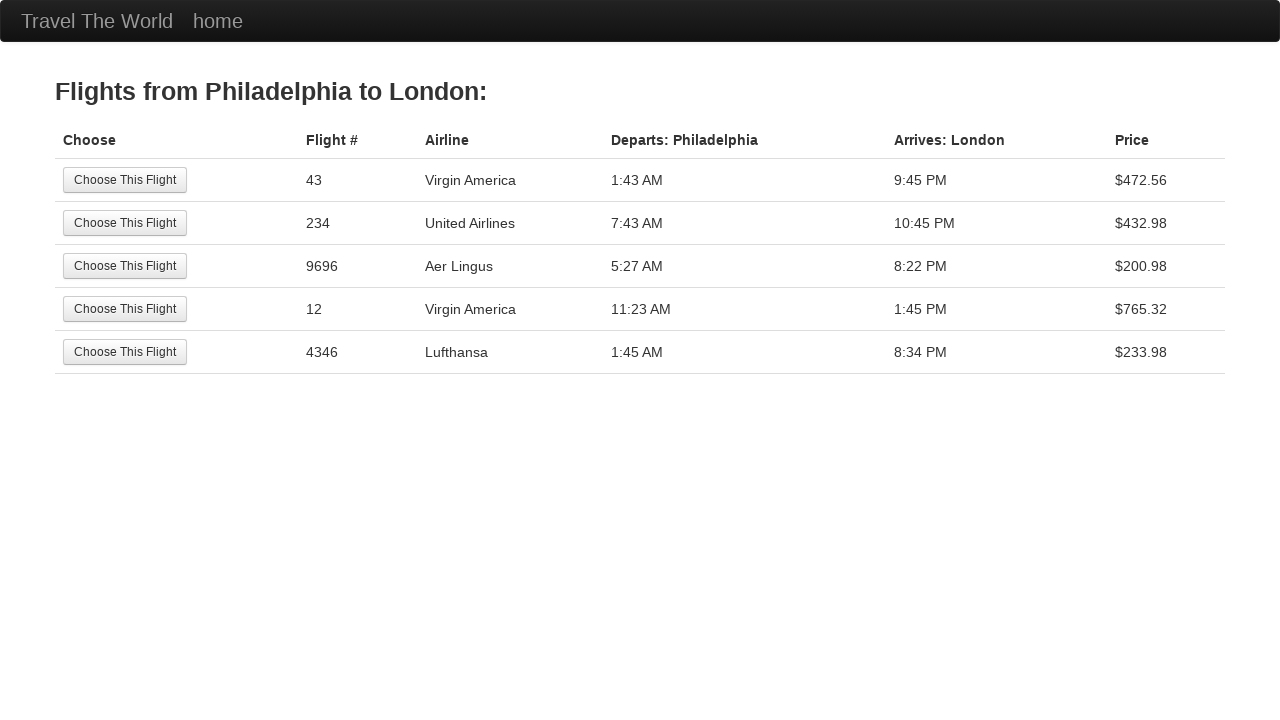

Selected first available flight at (125, 180) on tr:nth-child(1) .btn
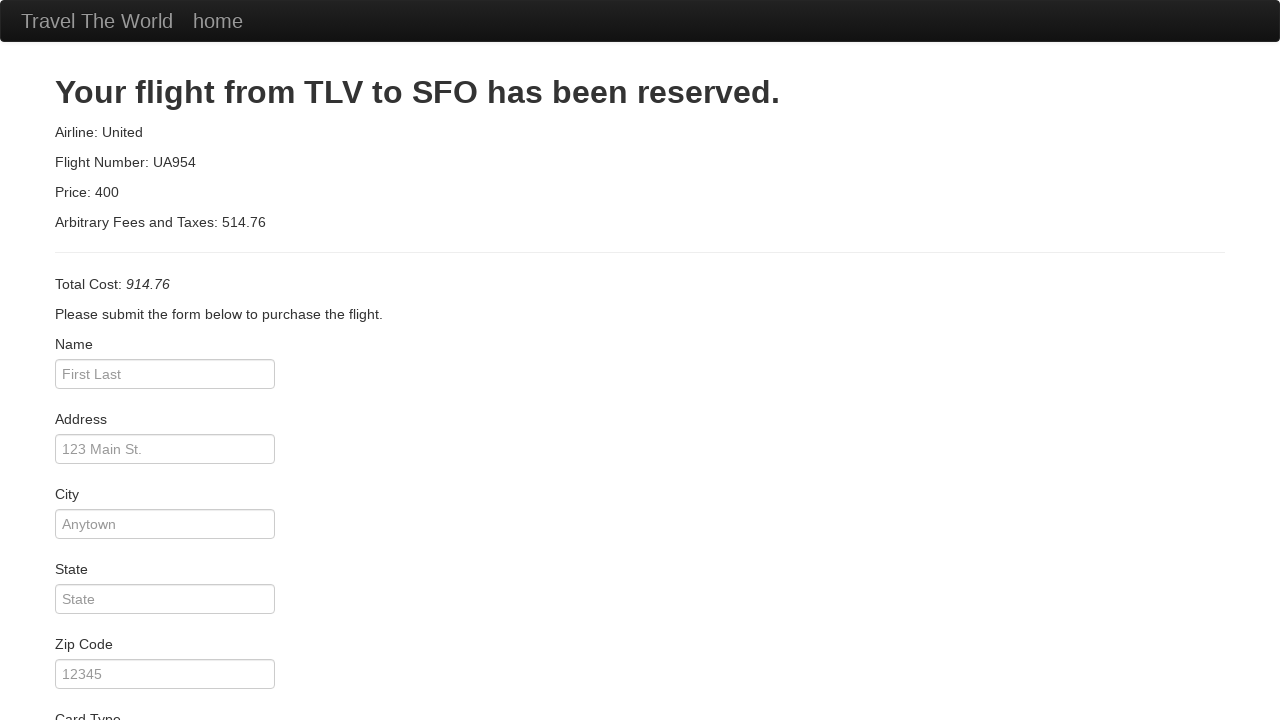

Clicked passenger name field at (165, 374) on #inputName
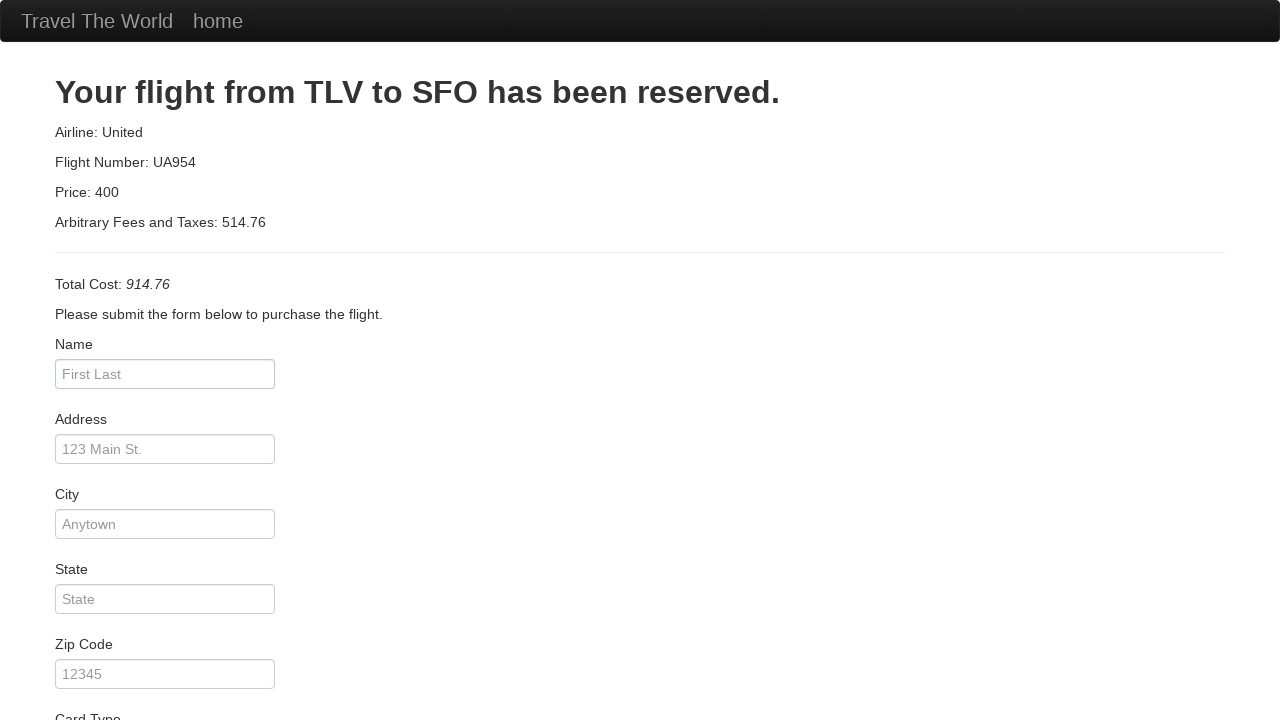

Filled passenger name with 'John Smith' on #inputName
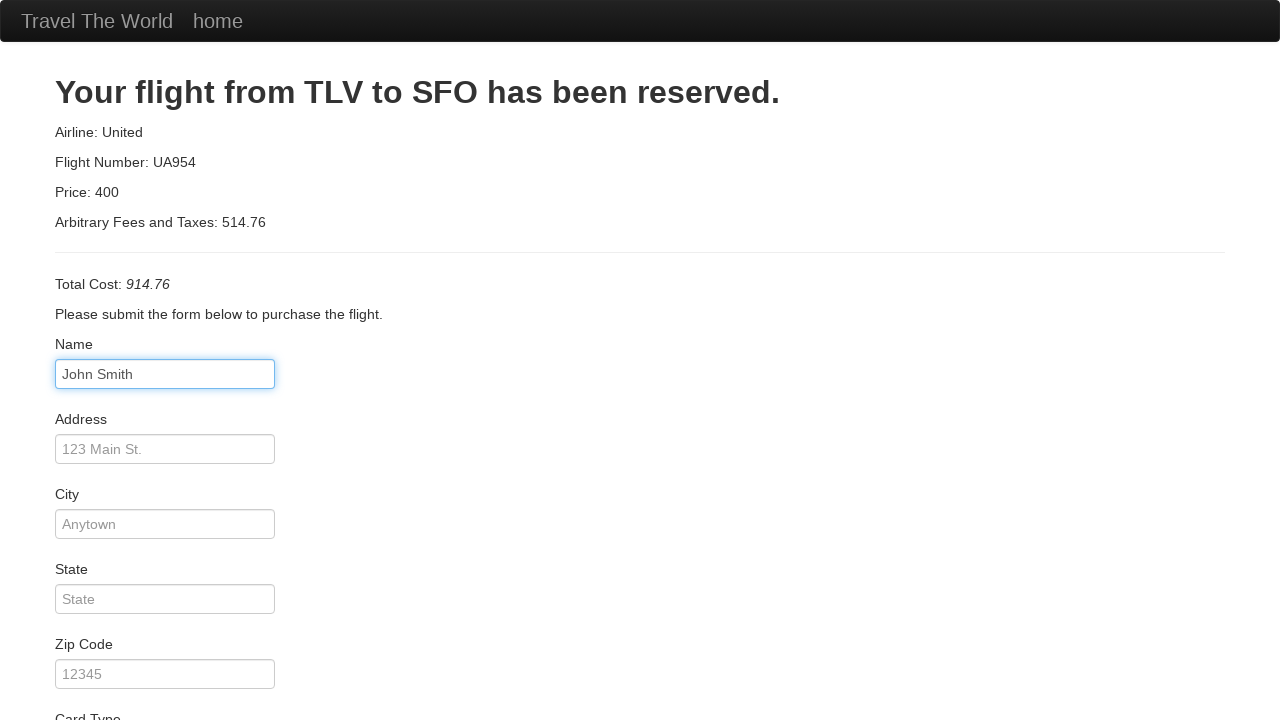

Clicked credit card number field at (165, 380) on #creditCardNumber
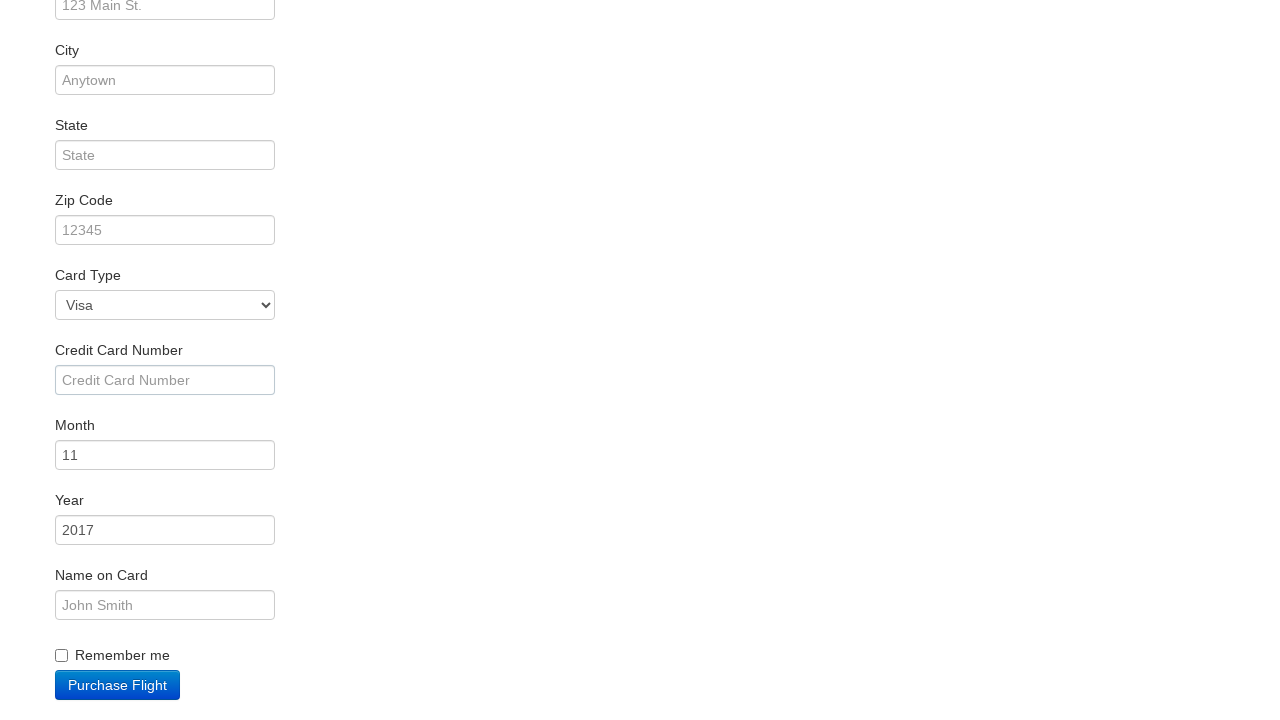

Filled credit card number field on #creditCardNumber
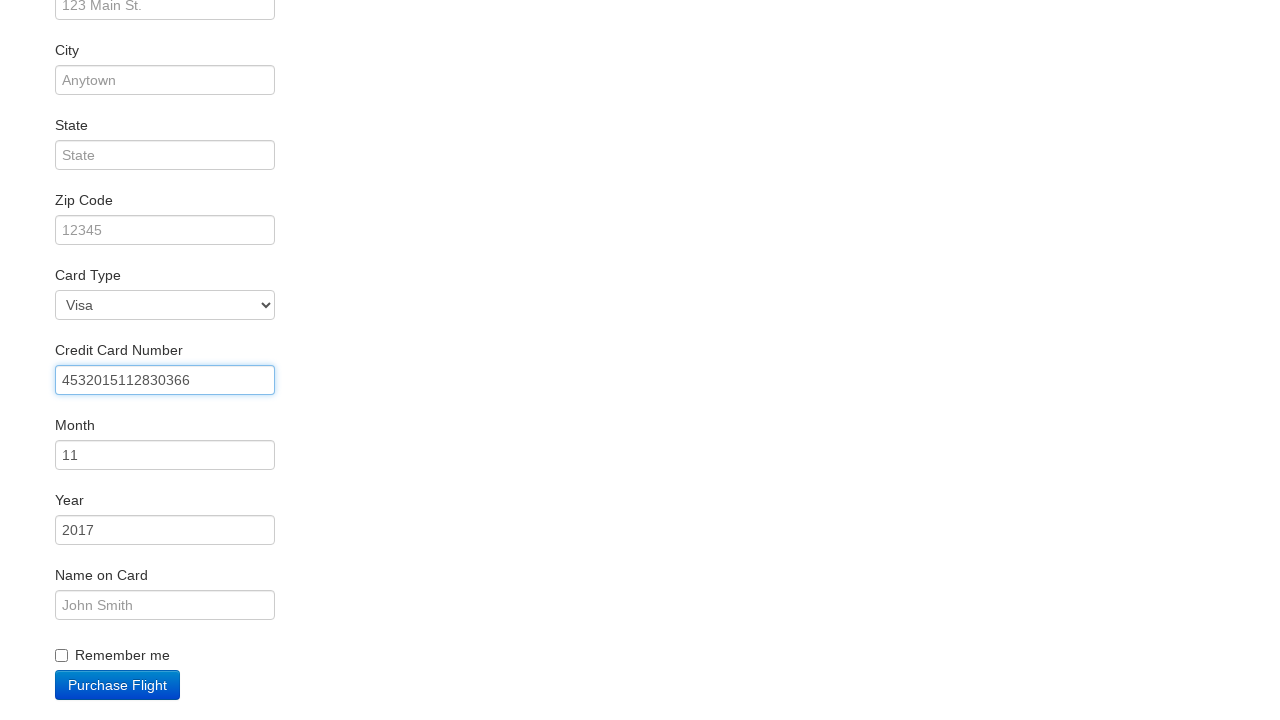

Submitted purchase form at (118, 685) on .btn-primary
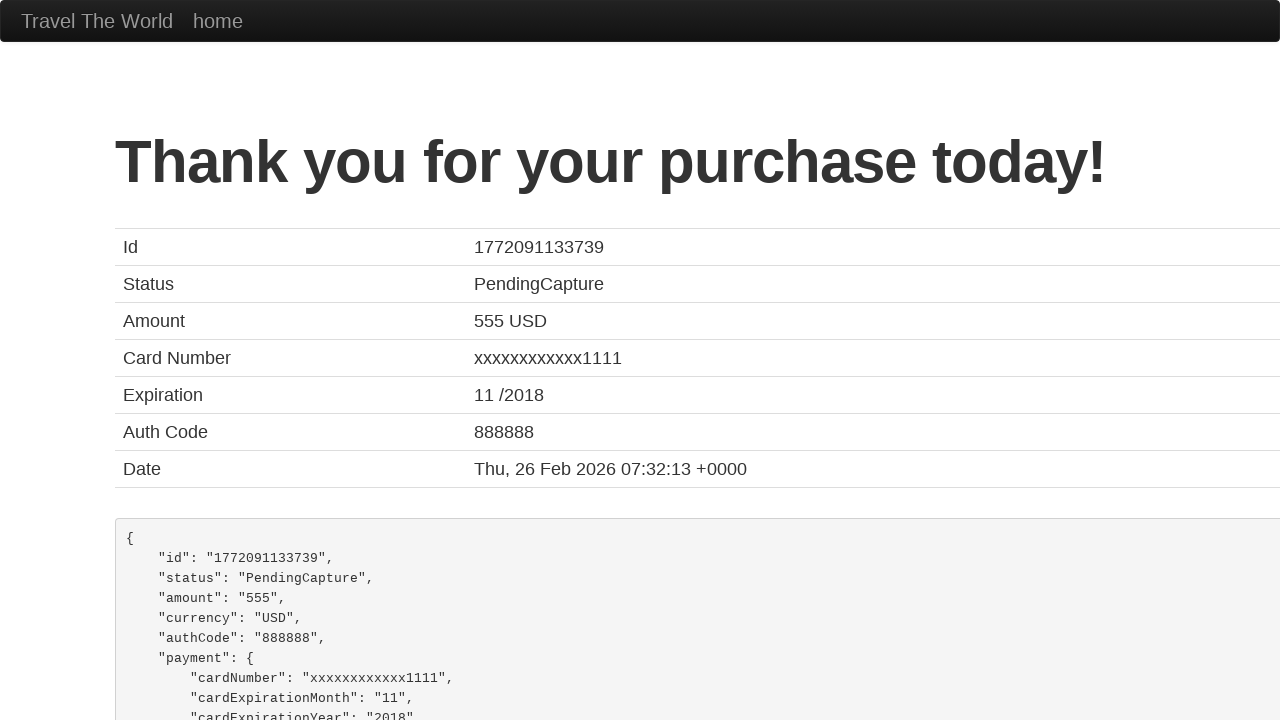

Confirmed purchase completion - thank you message displayed
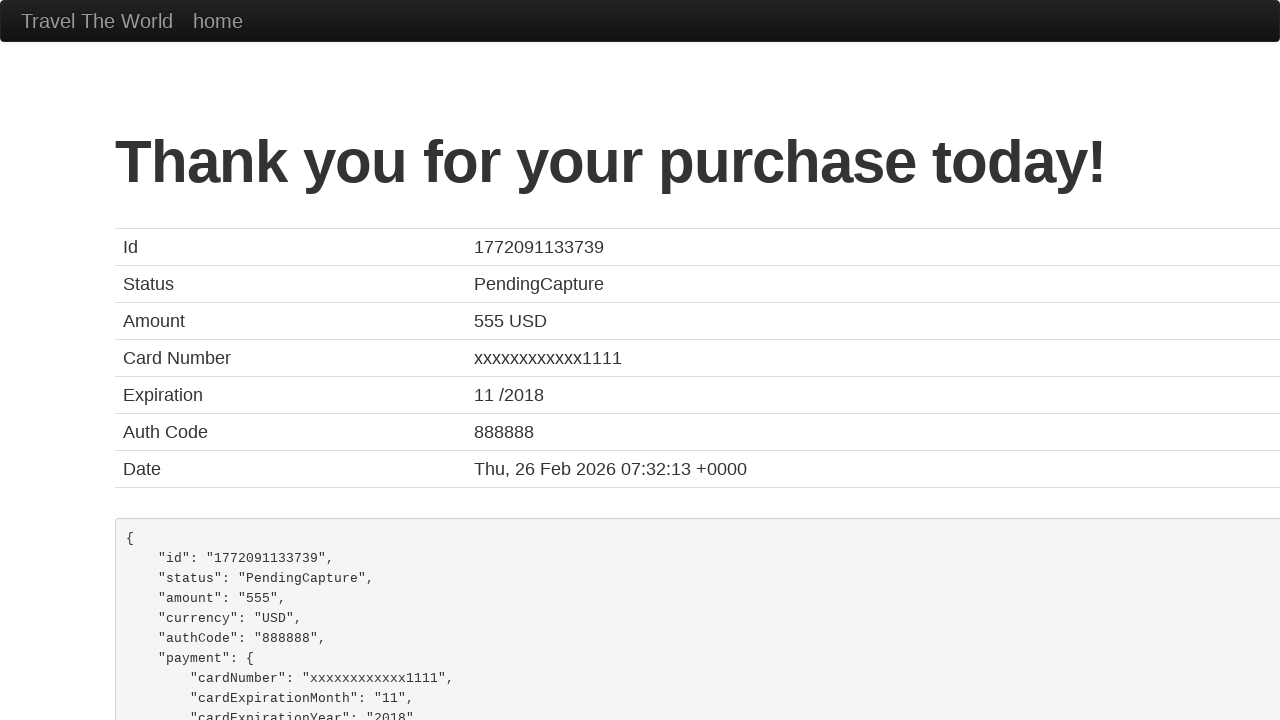

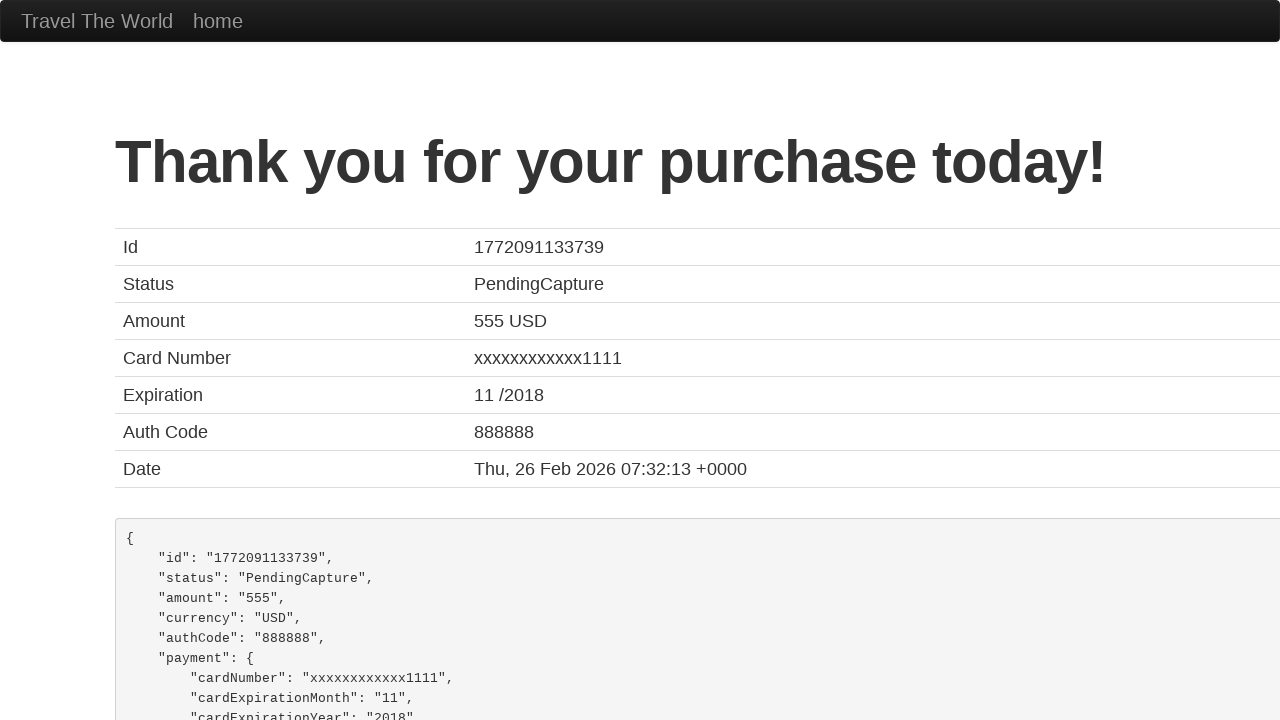